Tests an AJAX form by selecting a category from a dropdown, waiting for the second dropdown to load, selecting a language, and submitting the form to verify the returned values.

Starting URL: https://testpages.herokuapp.com/styled/basic-ajax-test.html

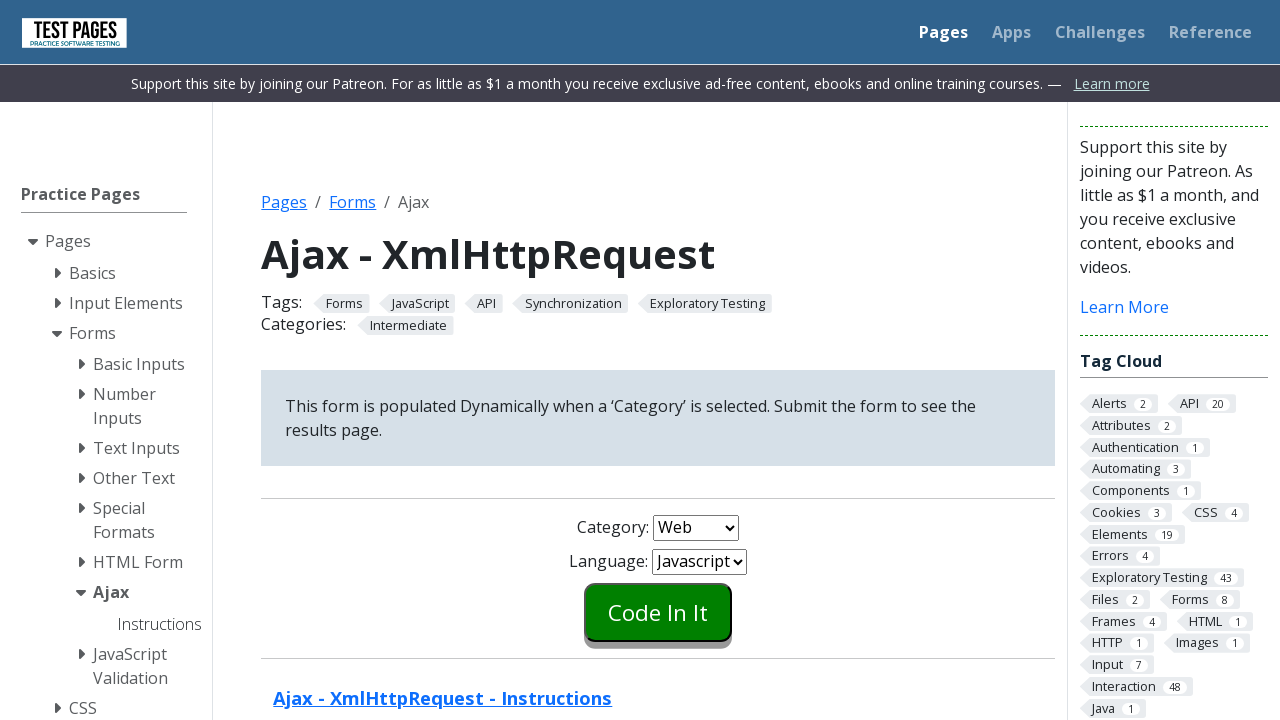

Selected 'Desktop' from category dropdown on #combo1
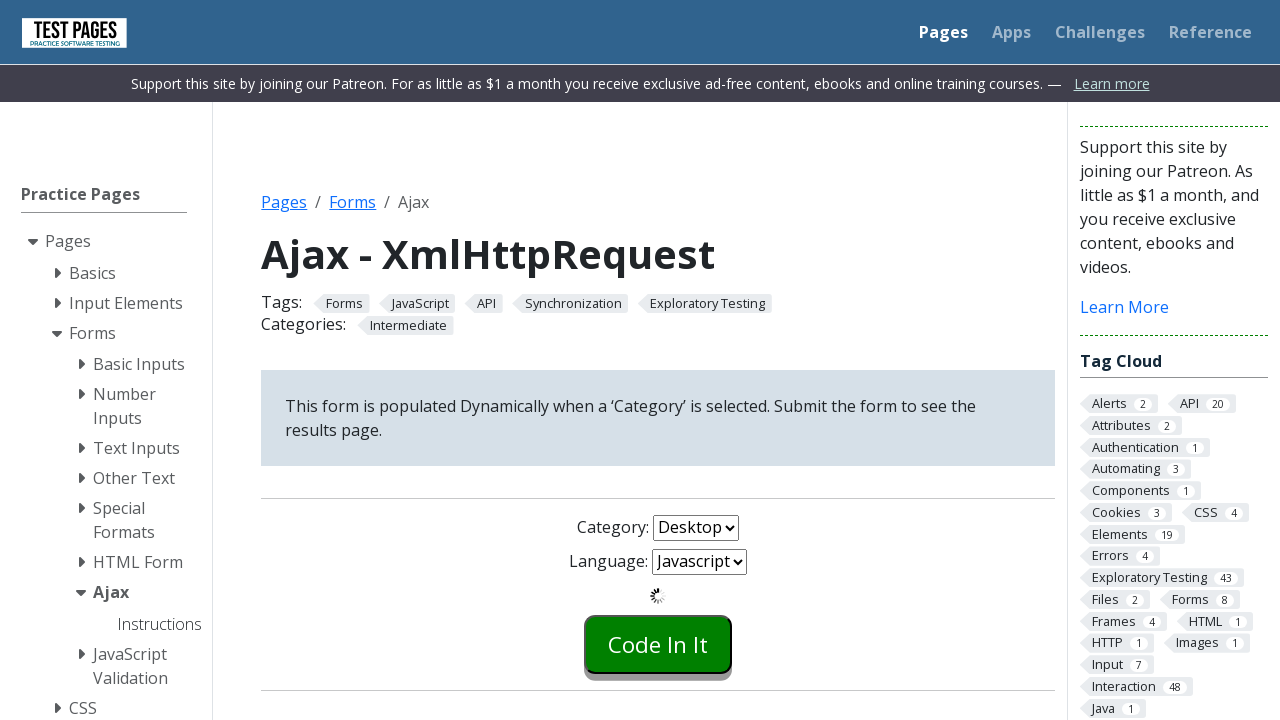

AJAX loading indicator disappeared, second dropdown ready
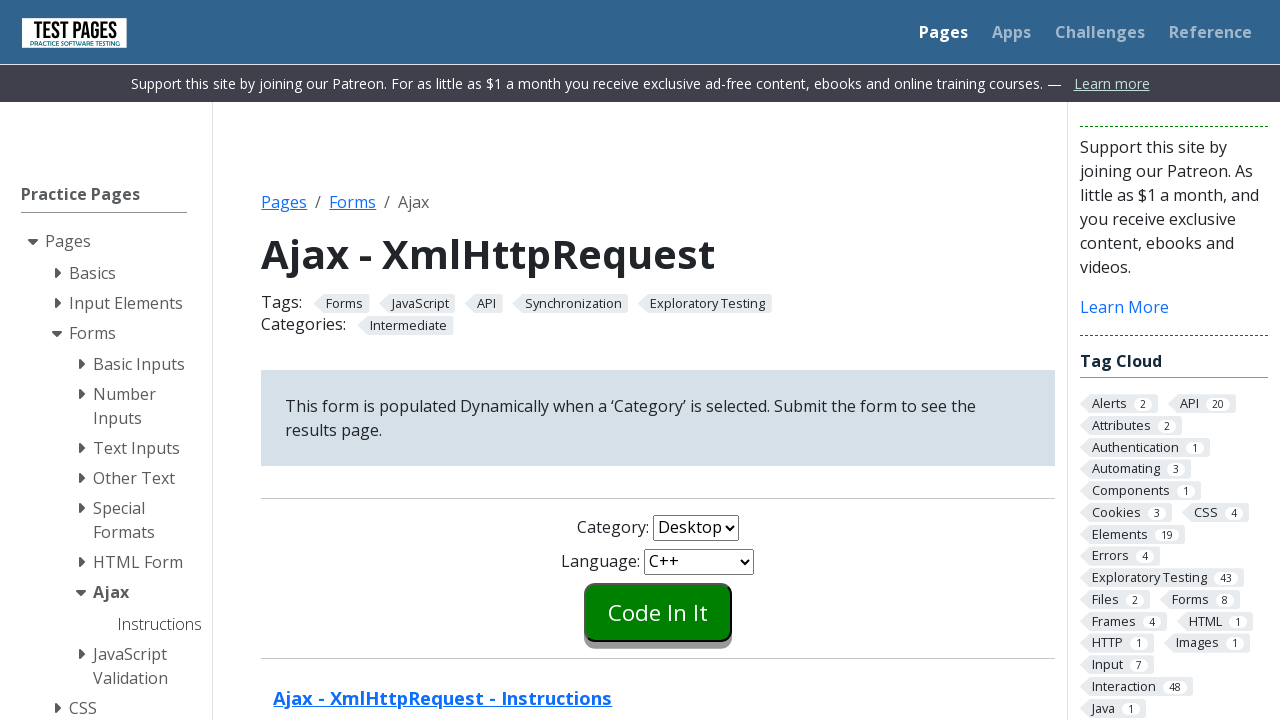

Selected 'C' from language dropdown on #combo2
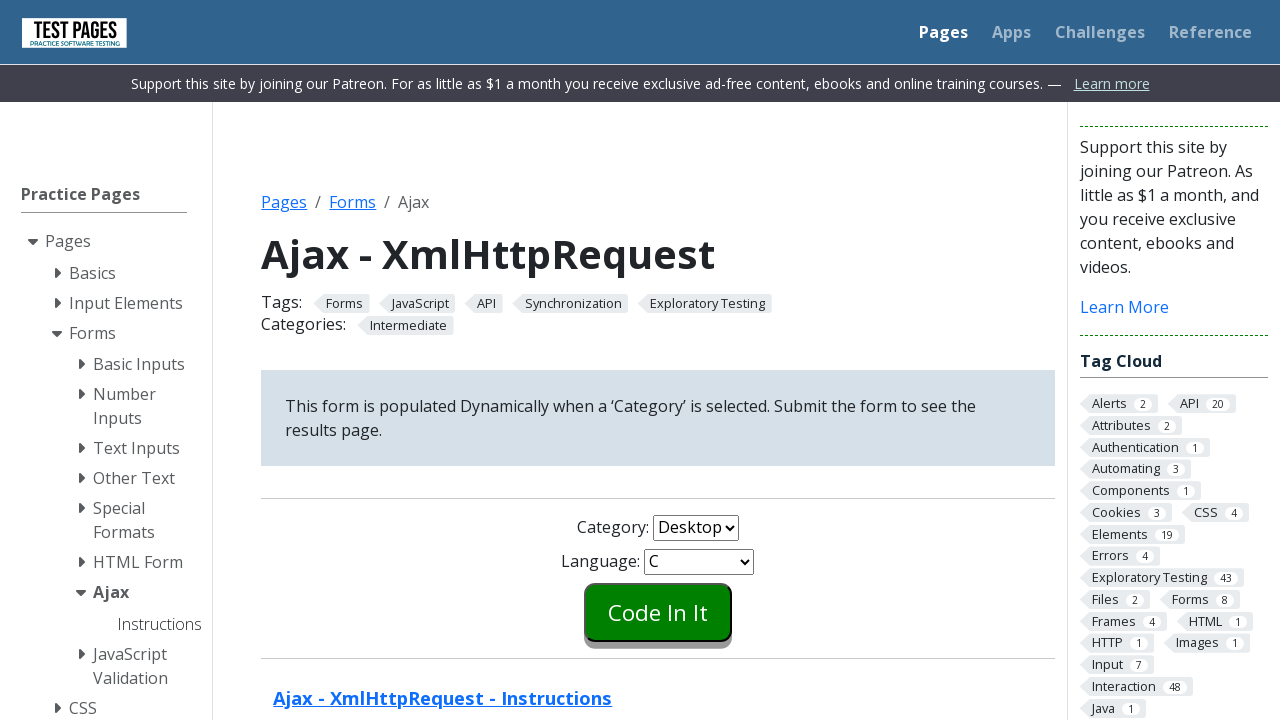

Clicked submit button to submit the form at (658, 612) on input[name='submitbutton']
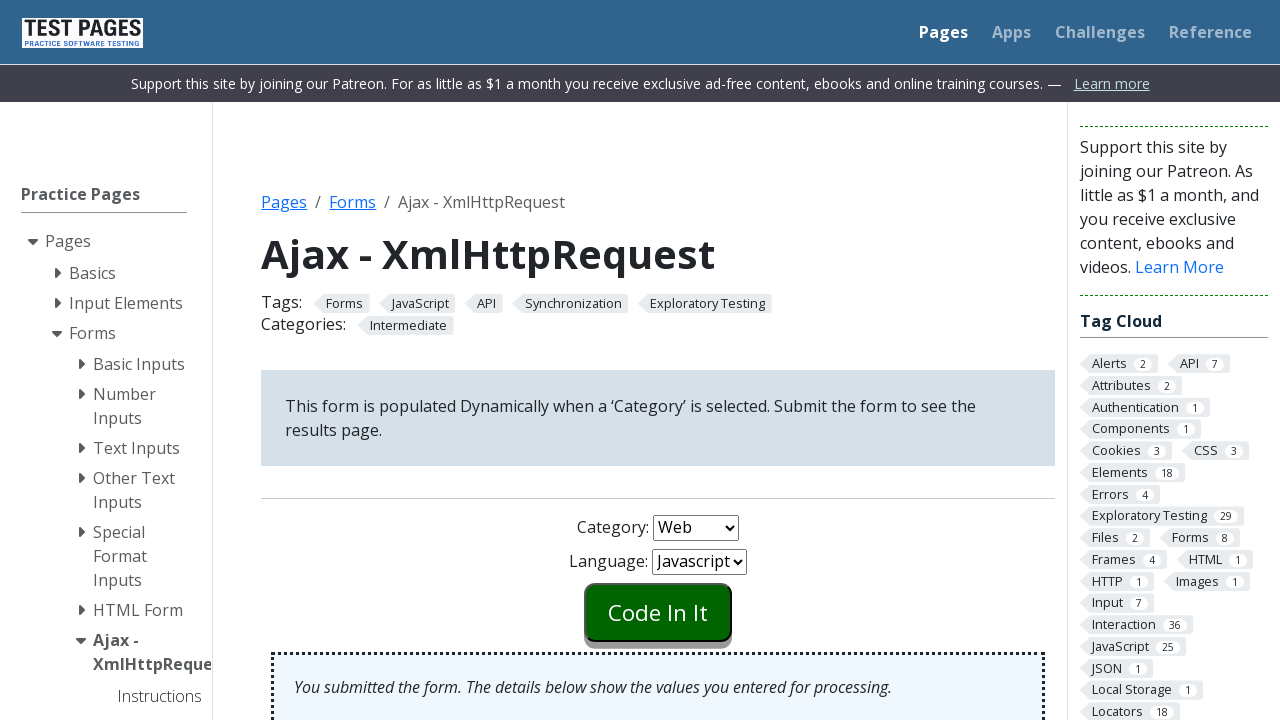

Form results displayed with returned values
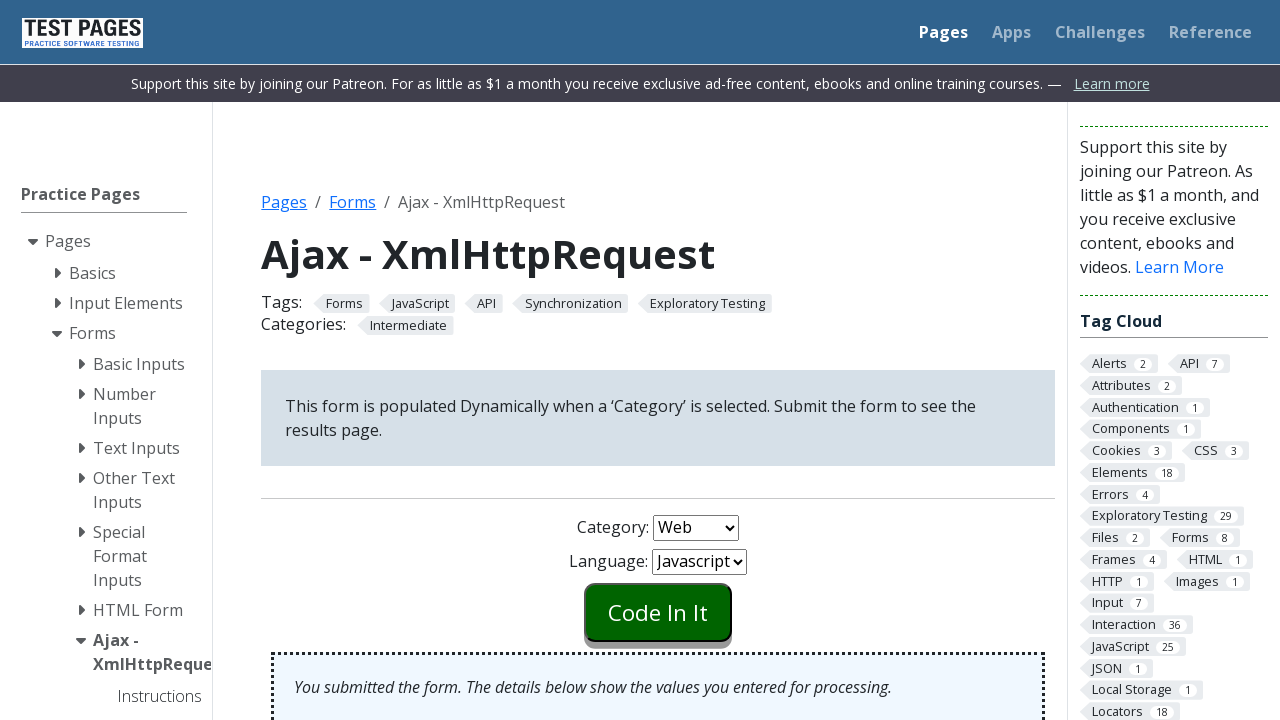

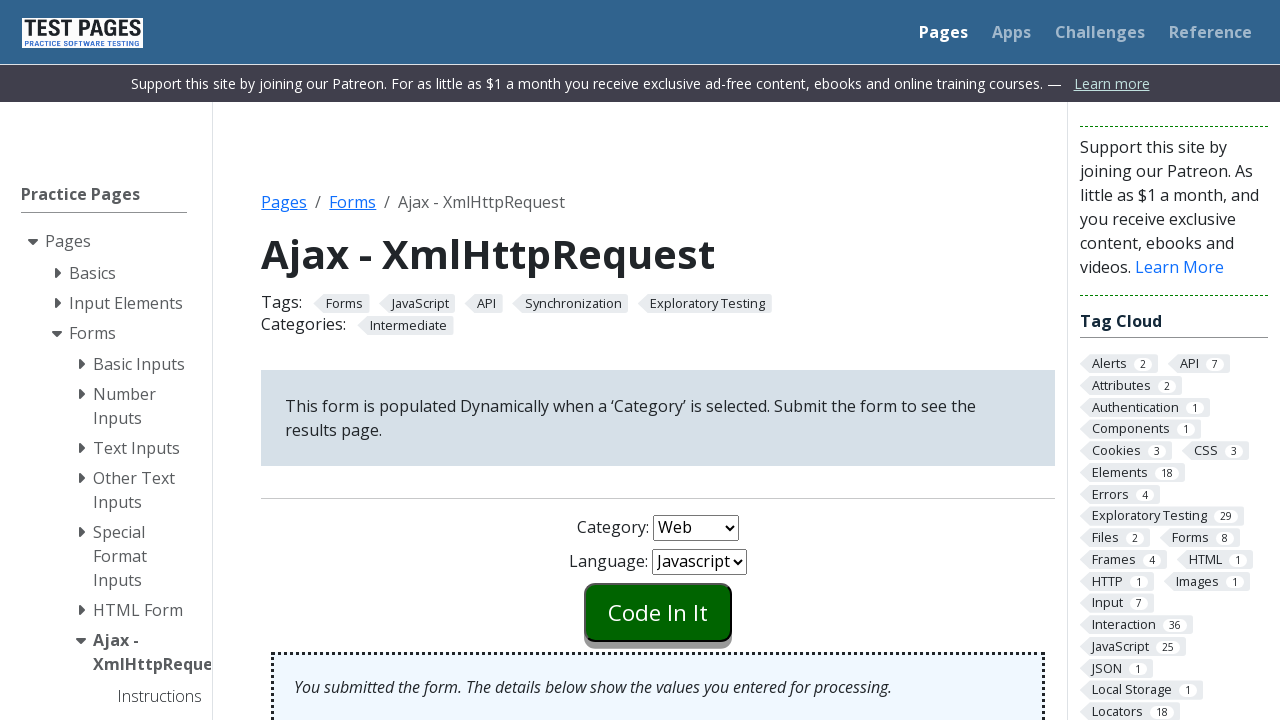